Tests radio button selection by clicking the "Impressive" option and verifying the success message

Starting URL: https://demoqa.com/radio-button

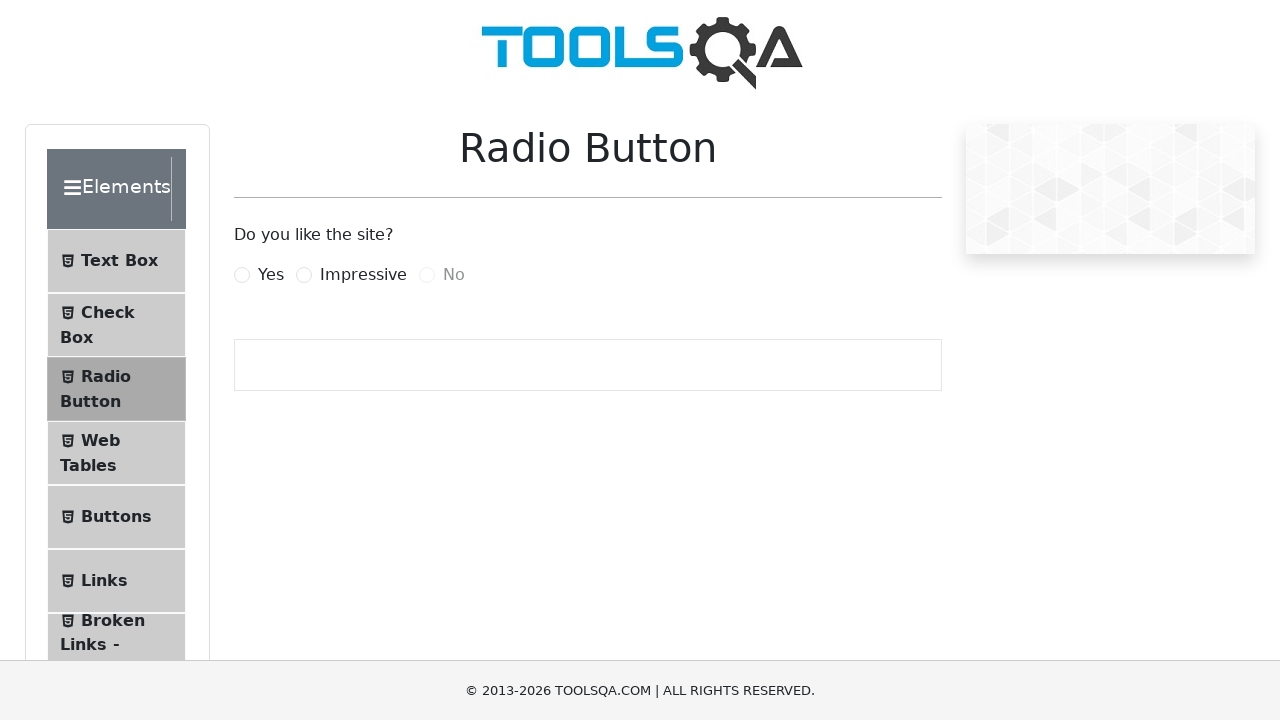

Located the Impressive radio button label element
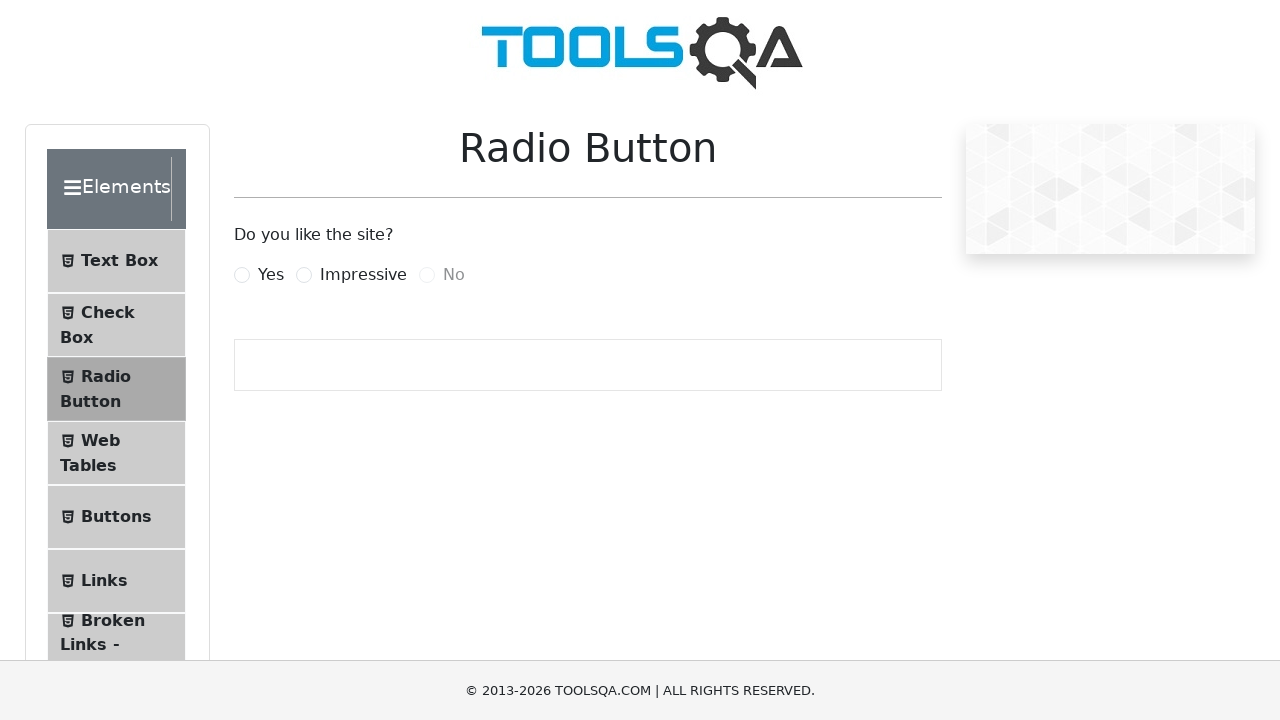

Scrolled Impressive radio button into view
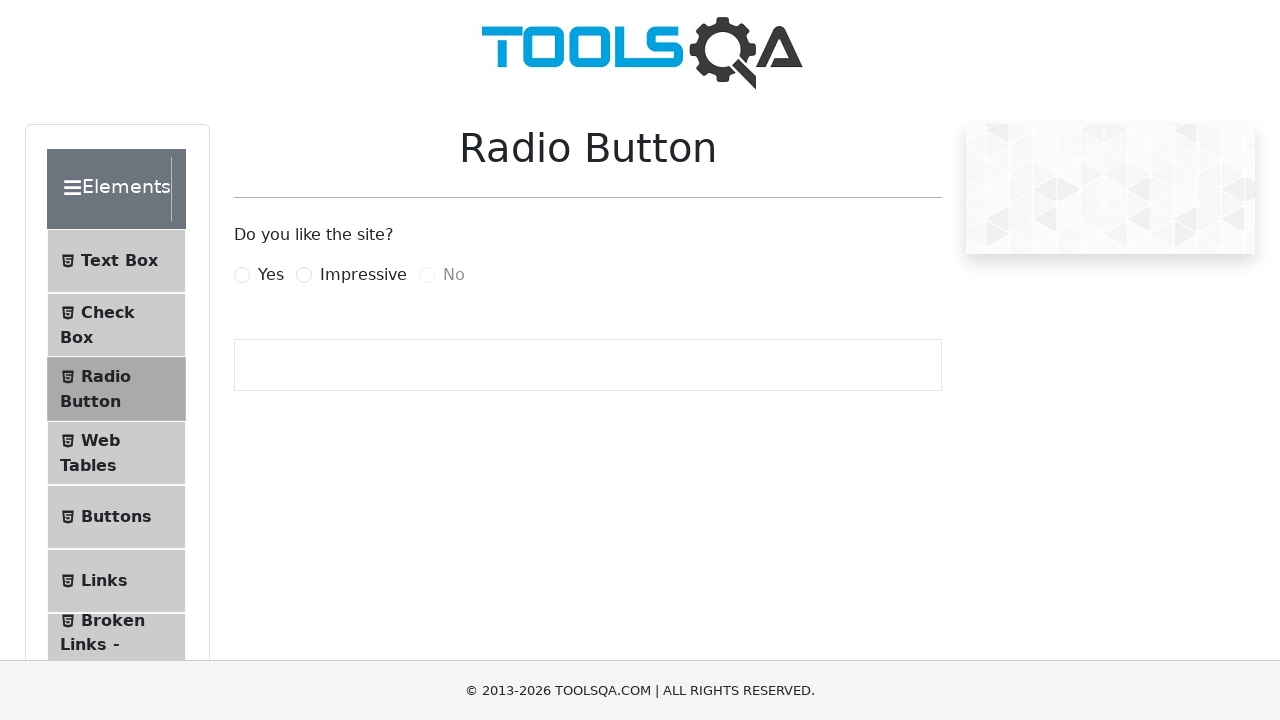

Clicked the Impressive radio button at (363, 275) on xpath=//label[@for='impressiveRadio']
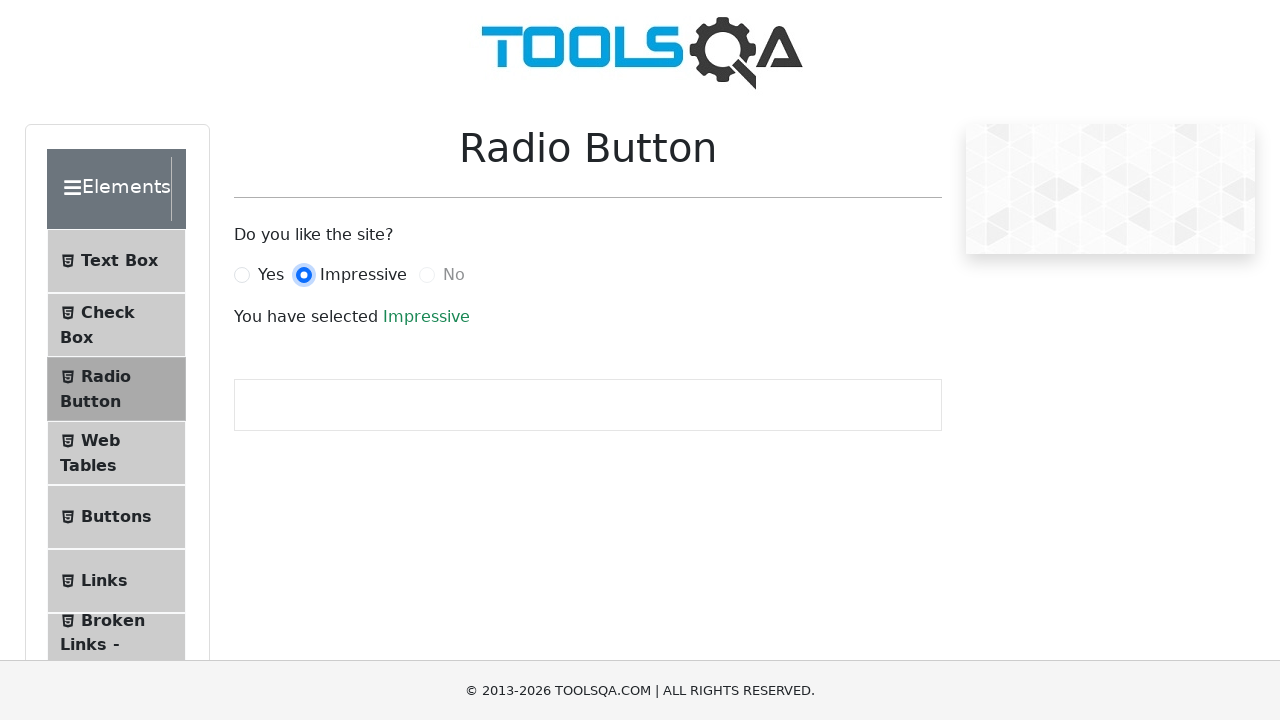

Located the success message element
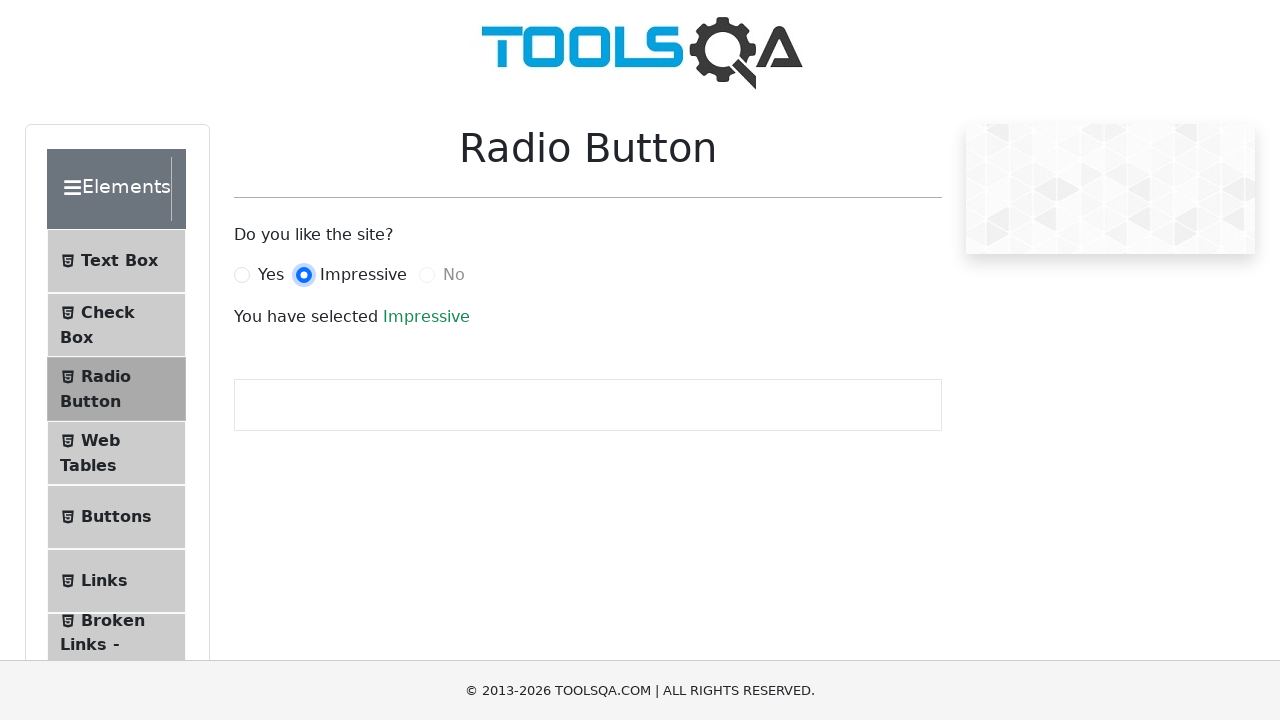

Verified success message displays 'Impressive'
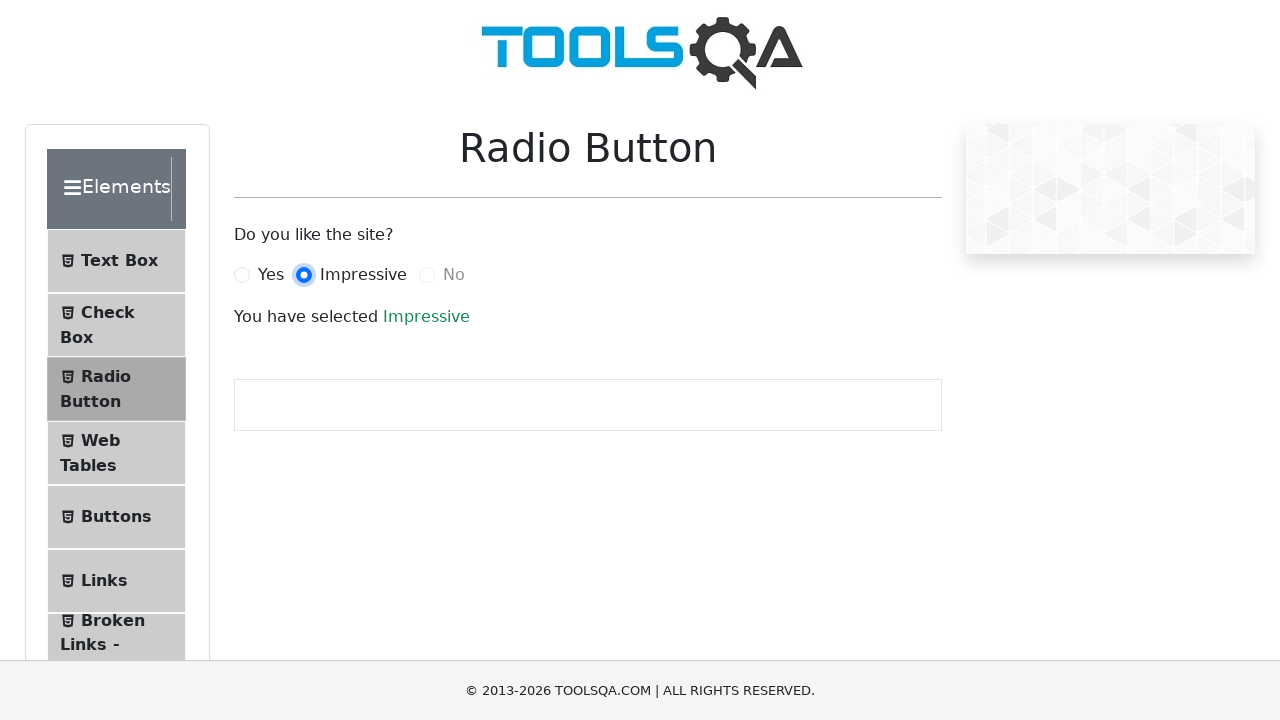

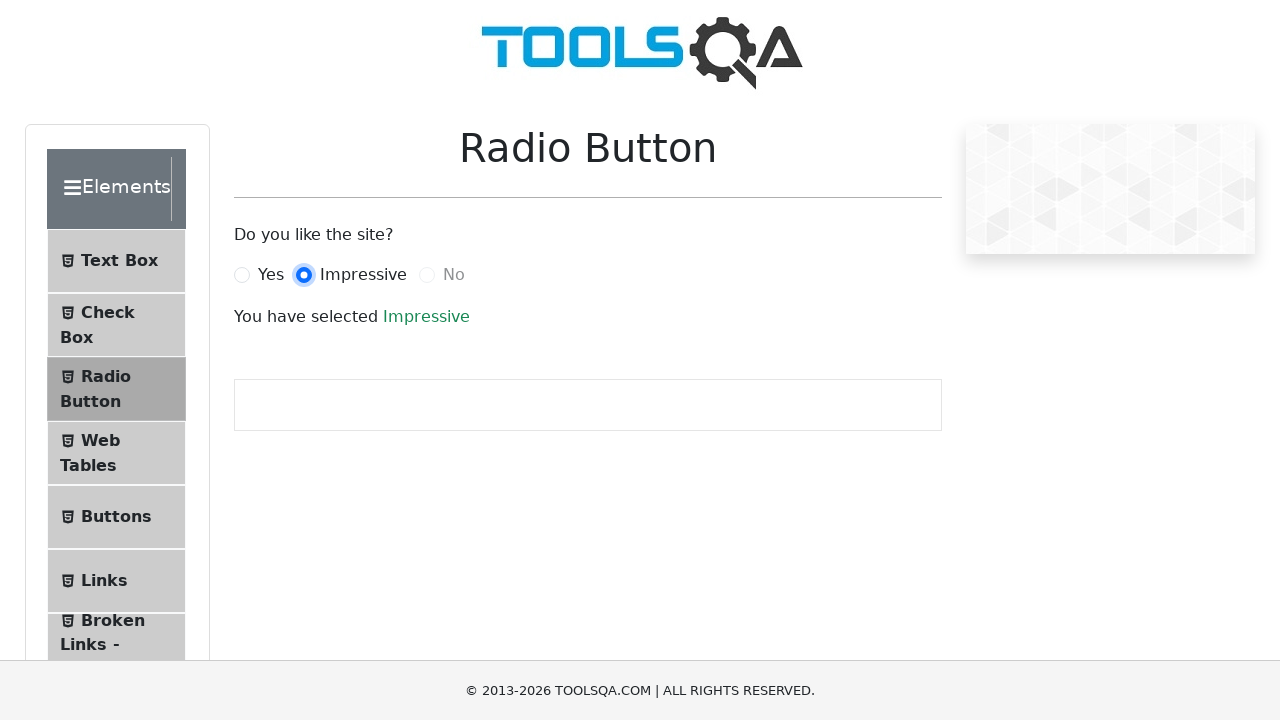